Navigates to OrangeHRM trial page and verifies that country dropdown options are loaded

Starting URL: https://www.orangehrm.com/orangehrm-30-day-trial/

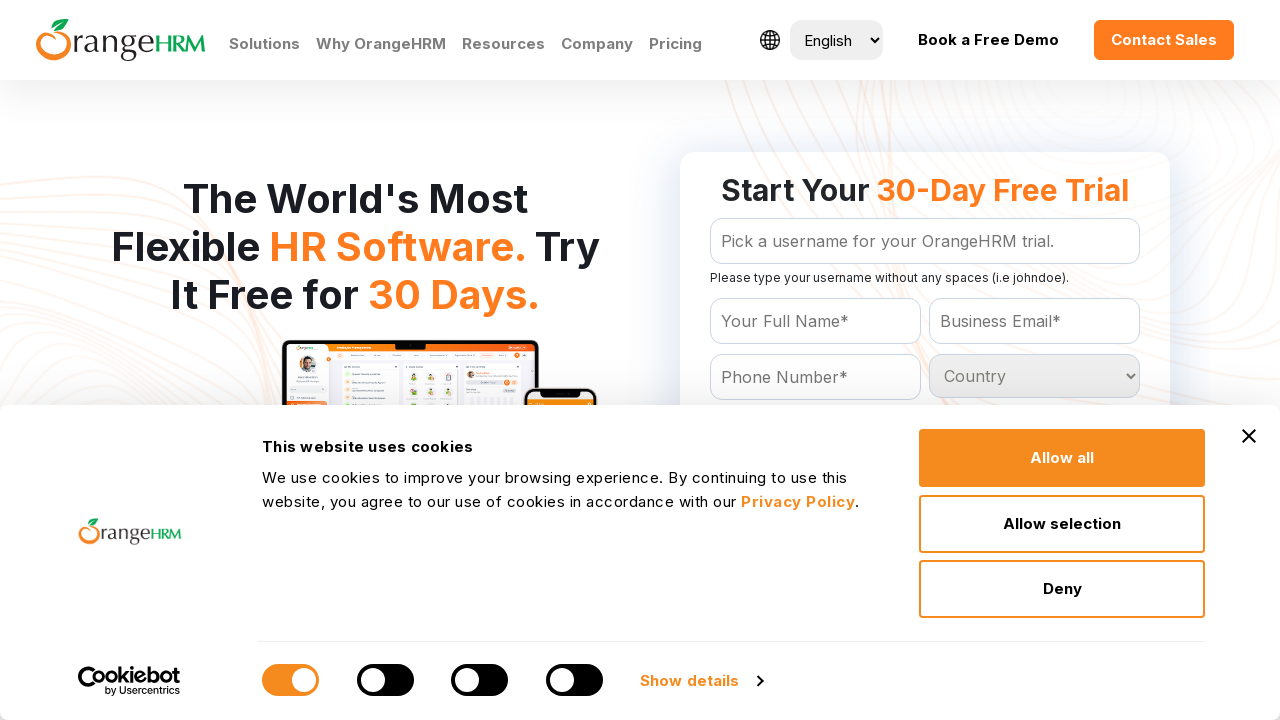

Navigated to OrangeHRM 30-day trial page
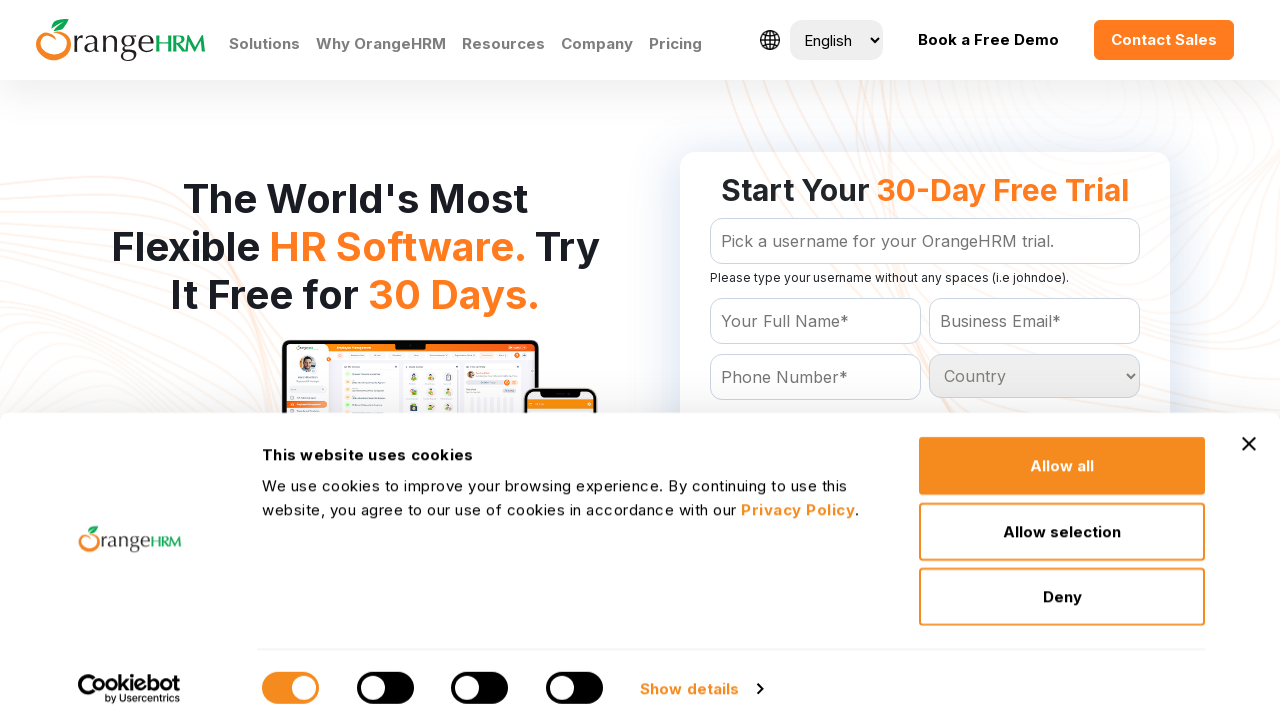

Located all country dropdown options
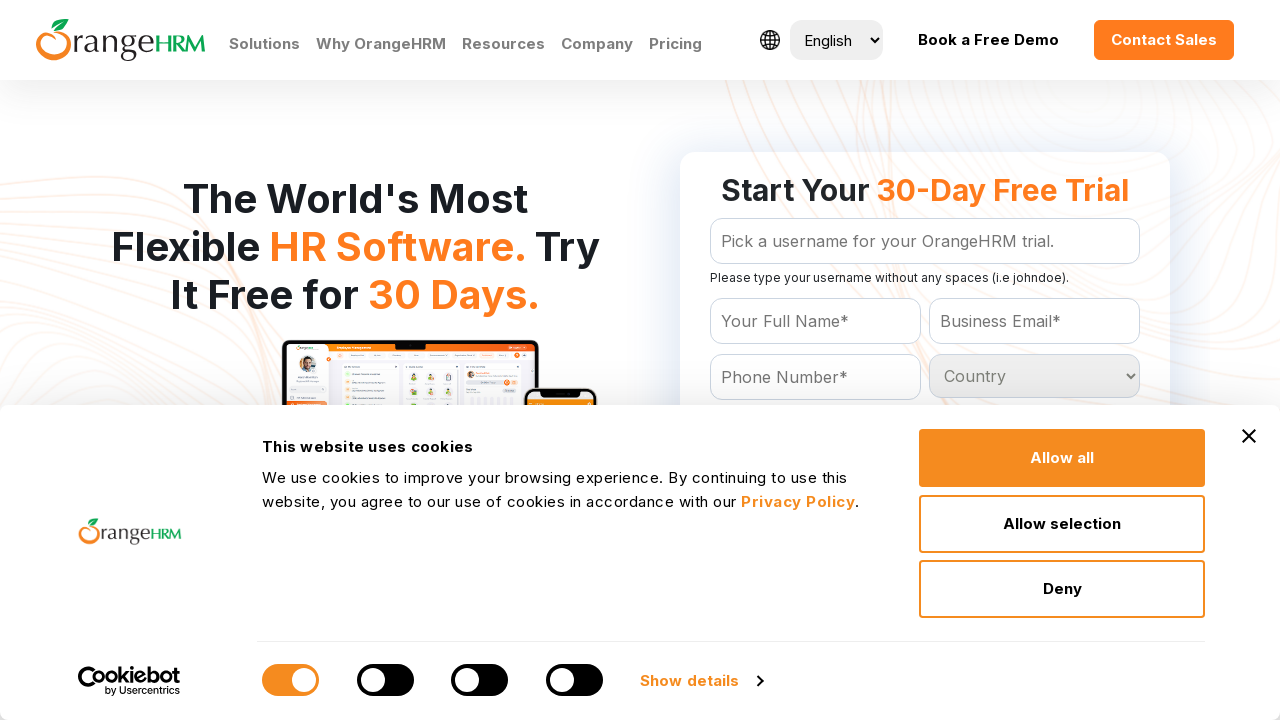

Verified country dropdown has 233 options loaded
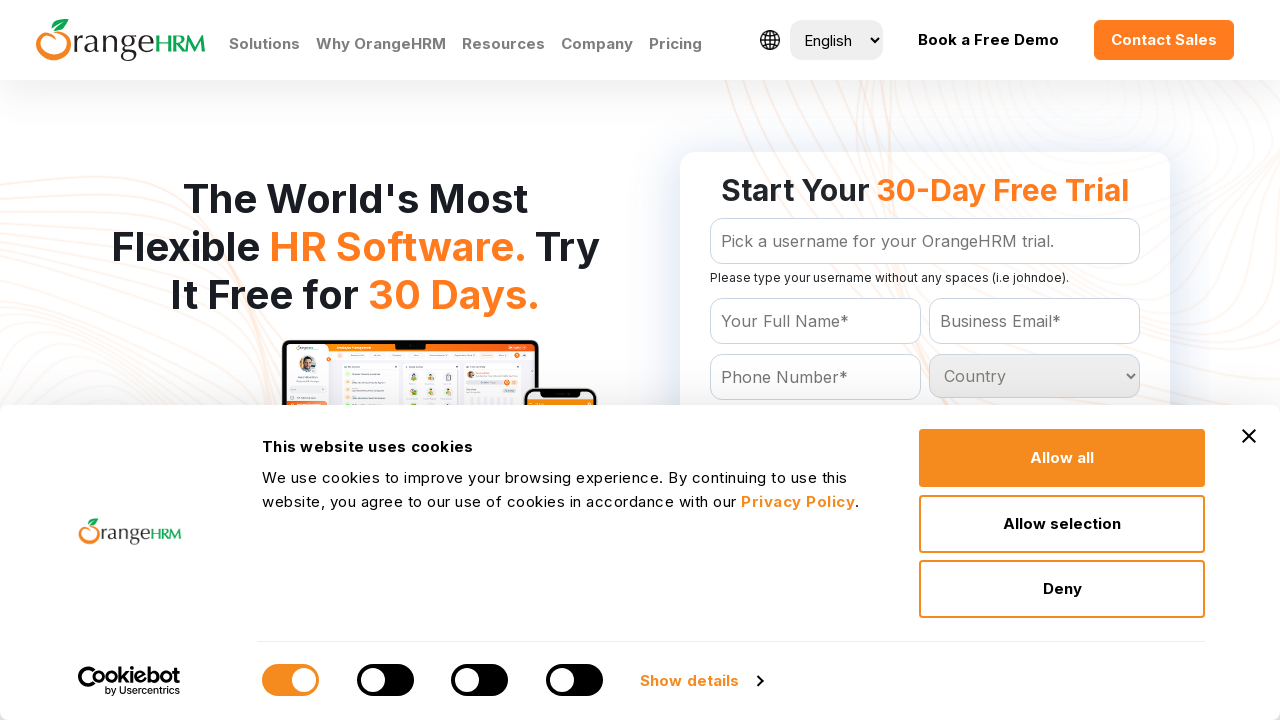

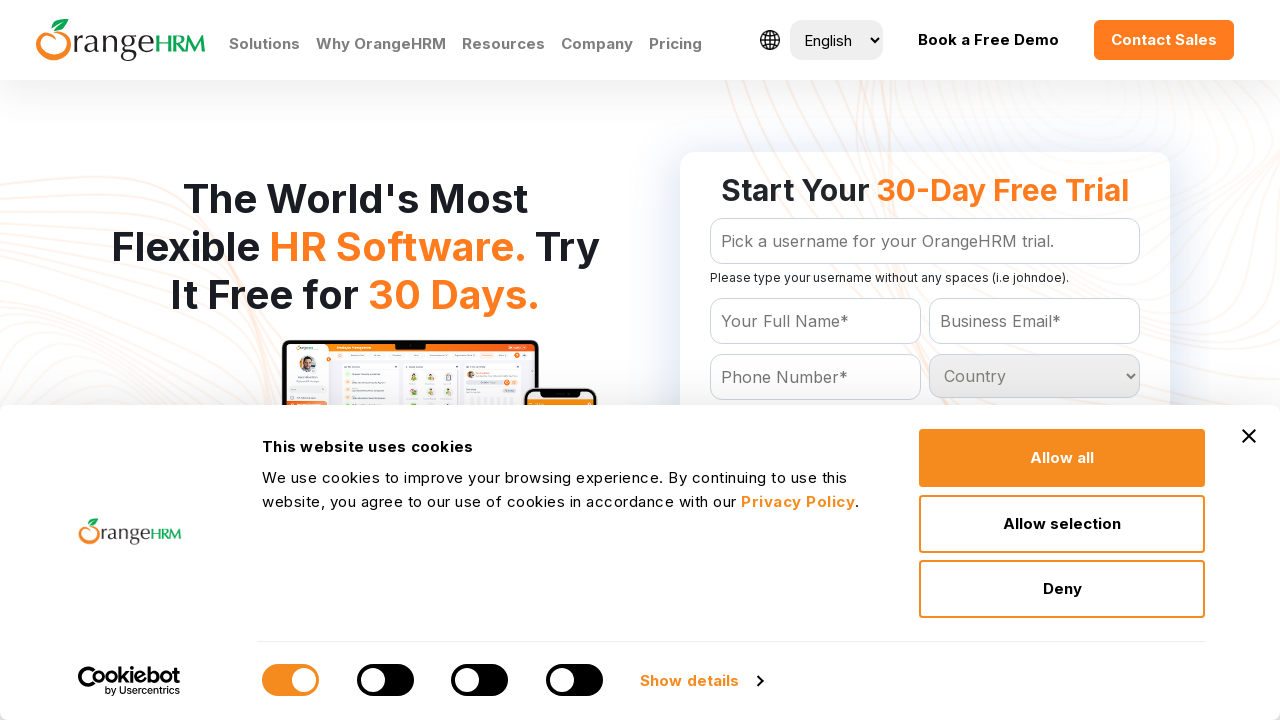